Solves a math problem on the page by reading a value, calculating the result using a mathematical formula, and submitting the answer along with checkbox and radio button selections

Starting URL: http://suninjuly.github.io/math.html

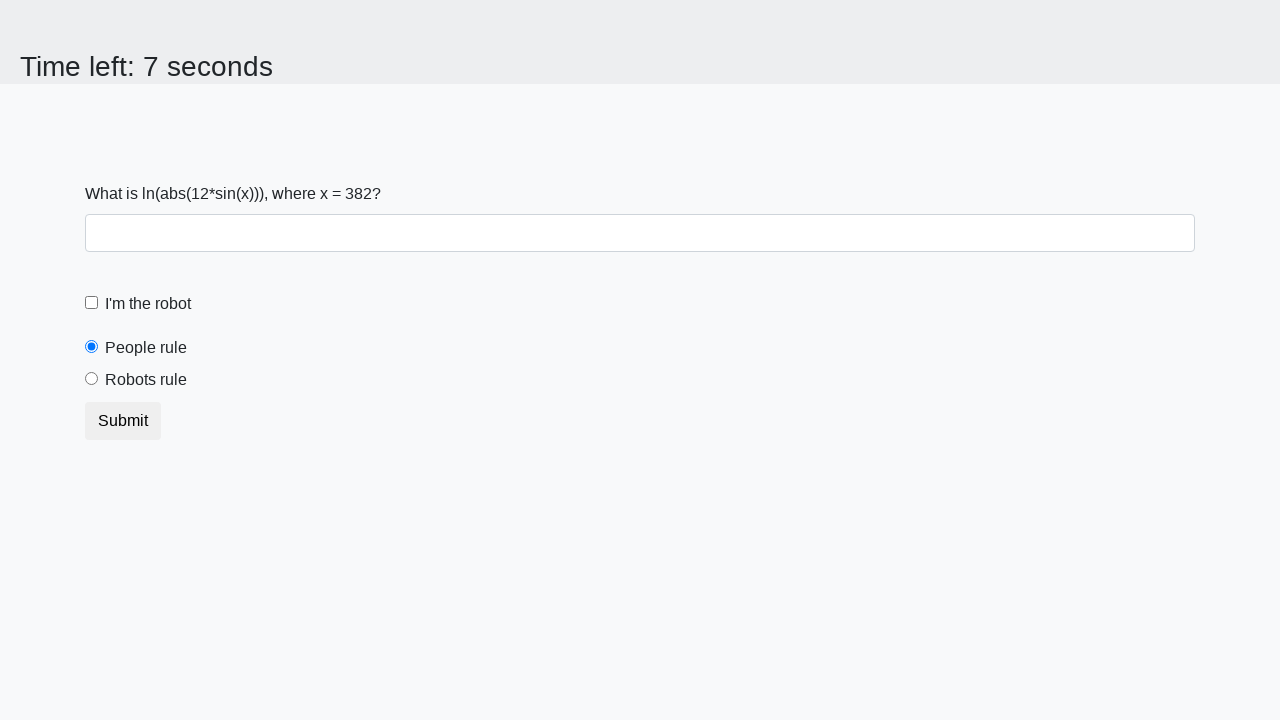

Located the input value element
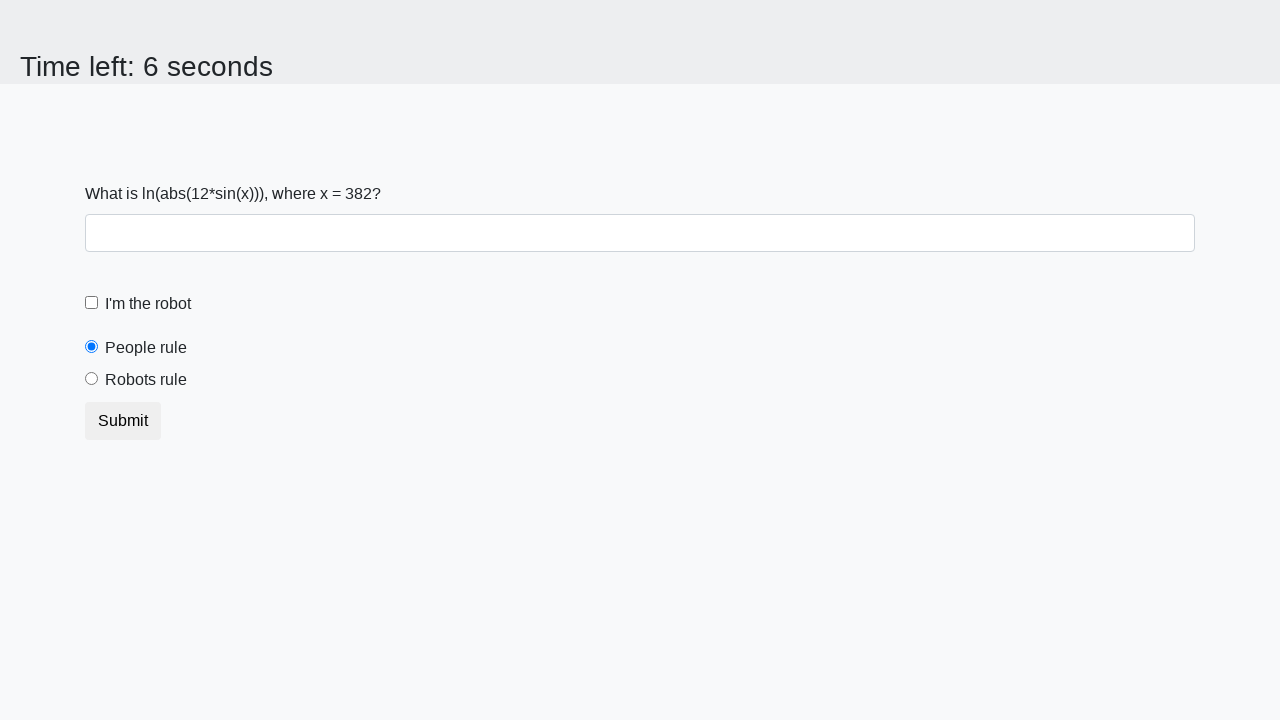

Retrieved x value from page: 382
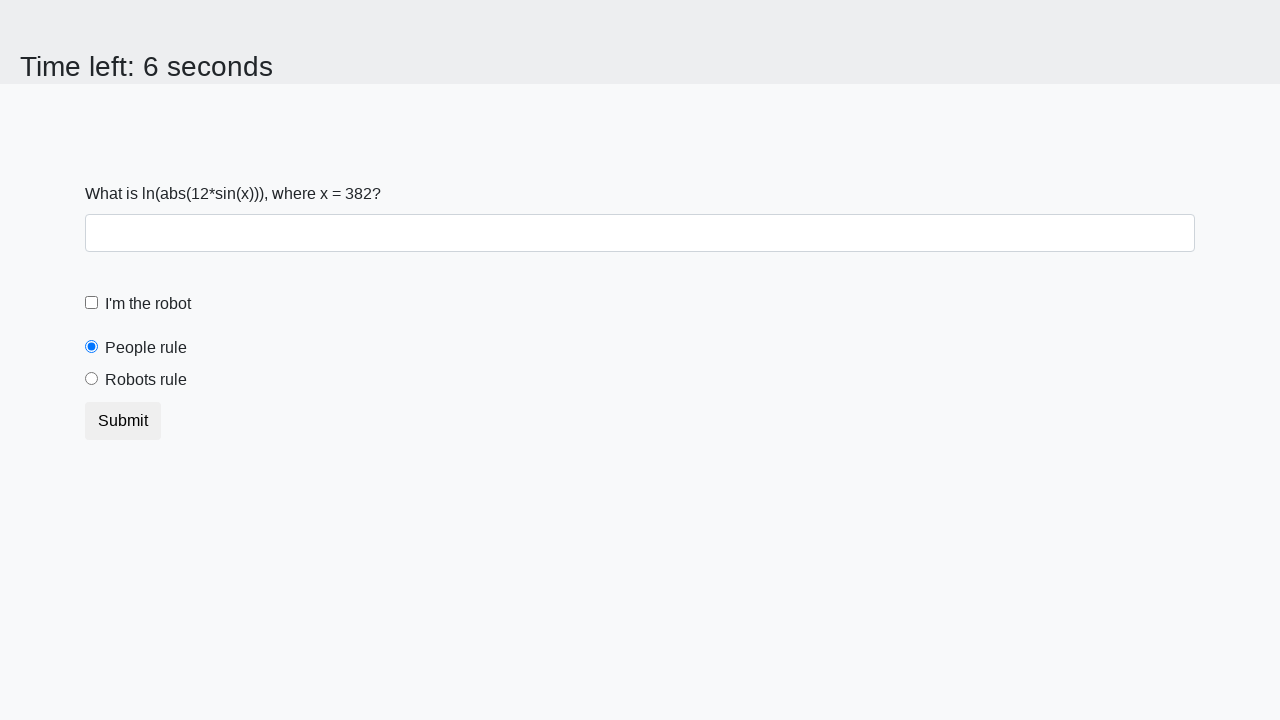

Calculated result using formula: y = log(abs(12 * sin(382))) = 2.4402932285871843
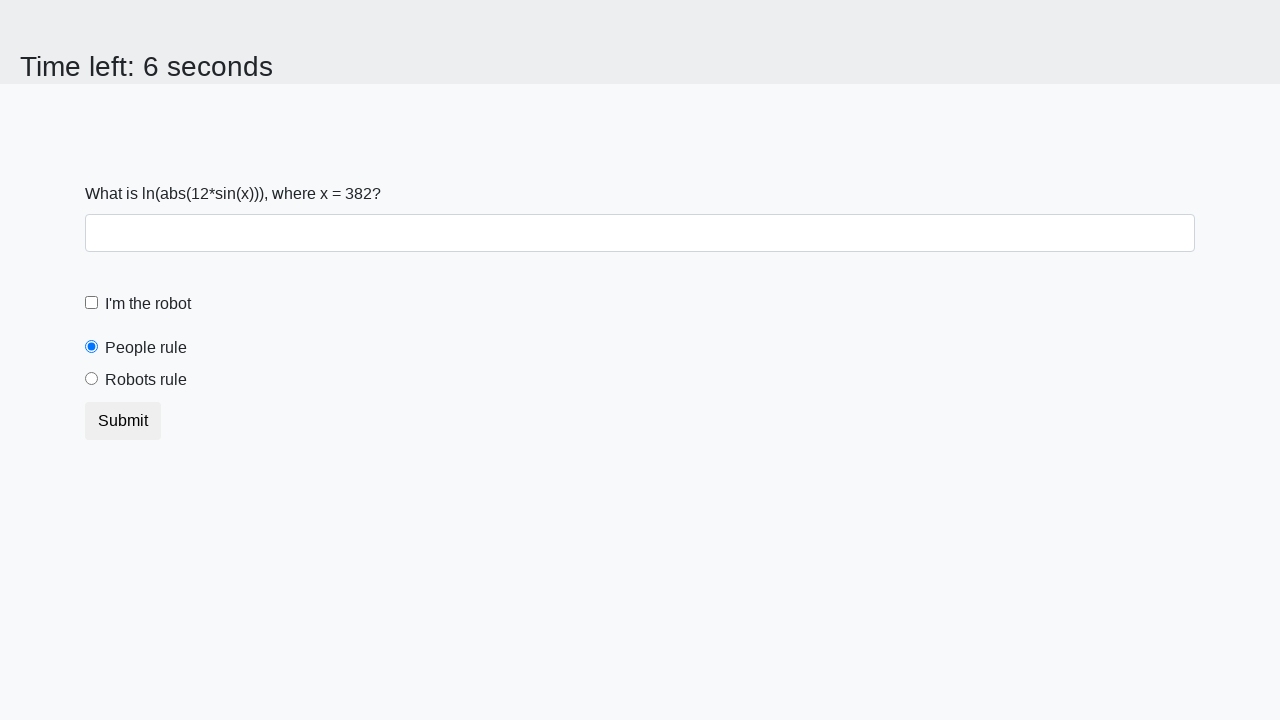

Filled answer field with calculated value: 2.4402932285871843 on #answer
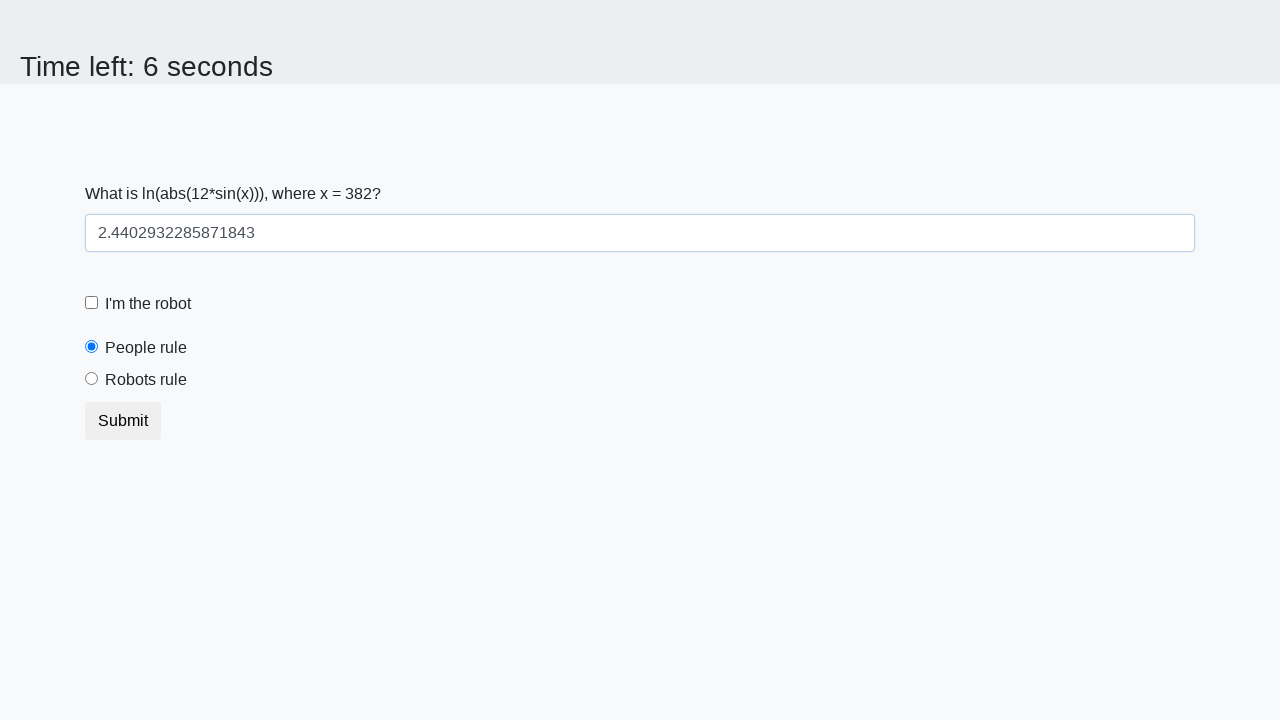

Clicked the robot checkbox at (148, 304) on [for='robotCheckbox']
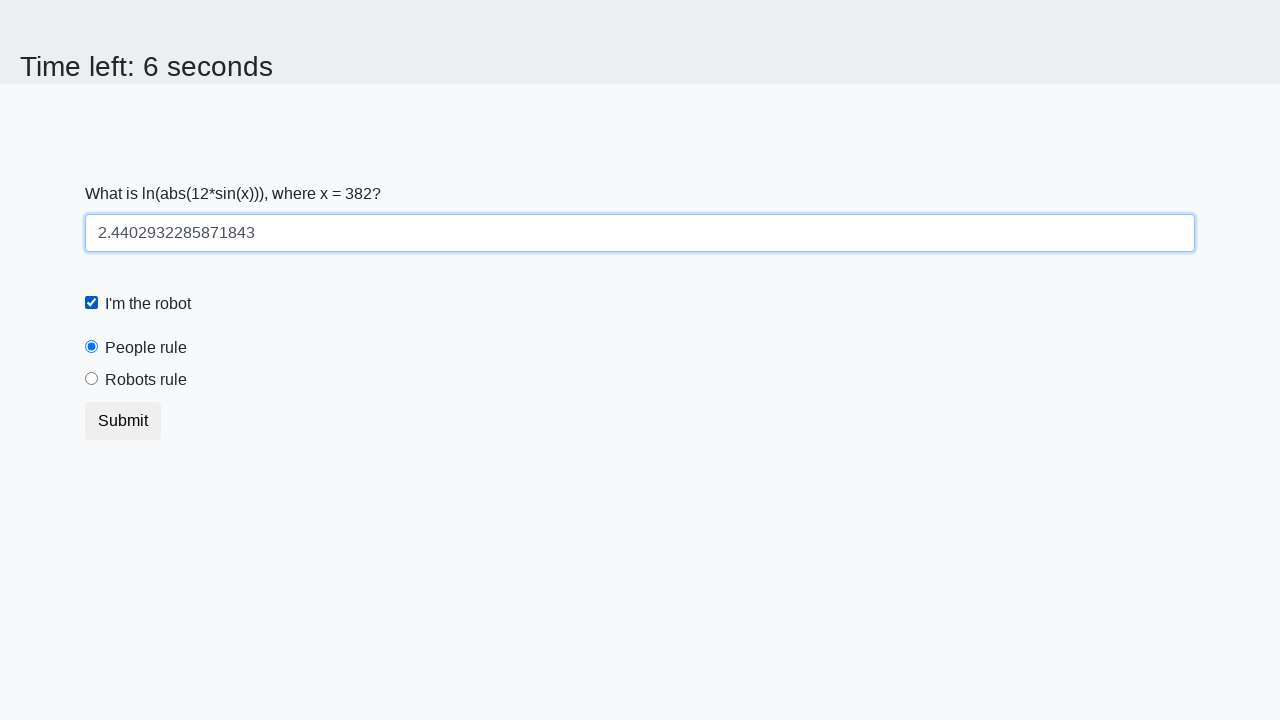

Clicked the robots rule radio button at (146, 380) on [for='robotsRule']
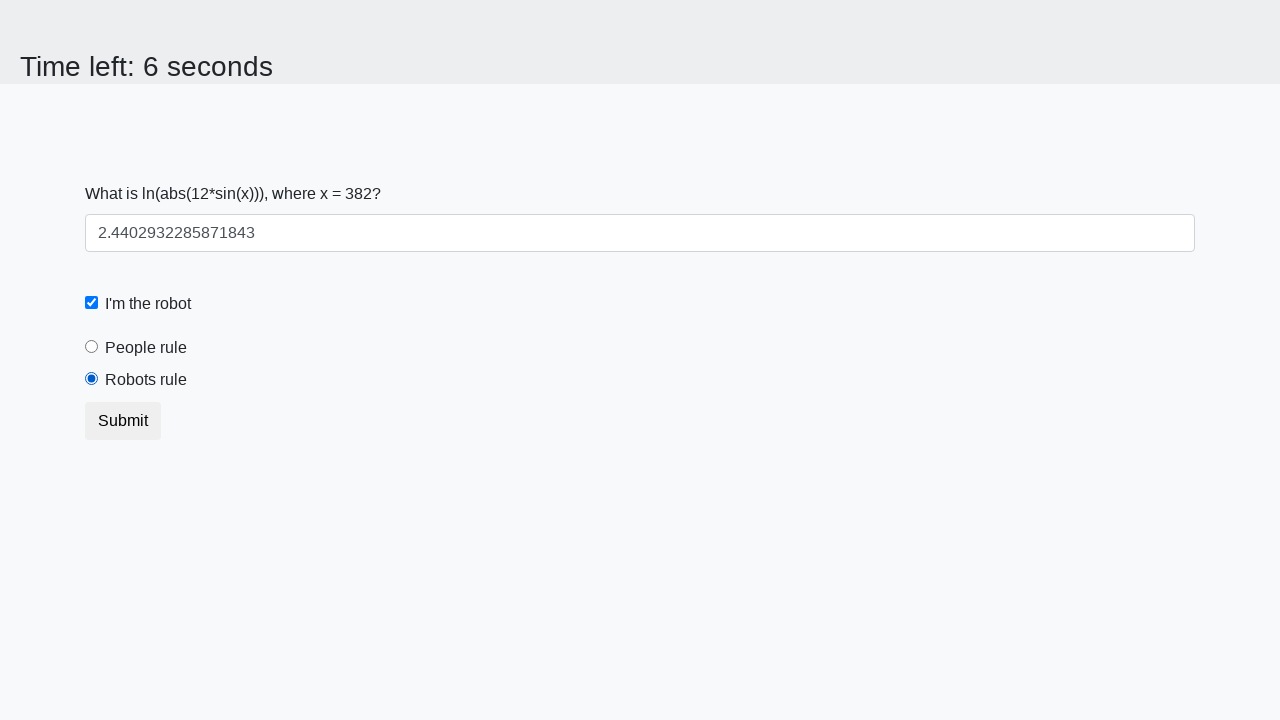

Clicked the submit button at (123, 421) on button.btn
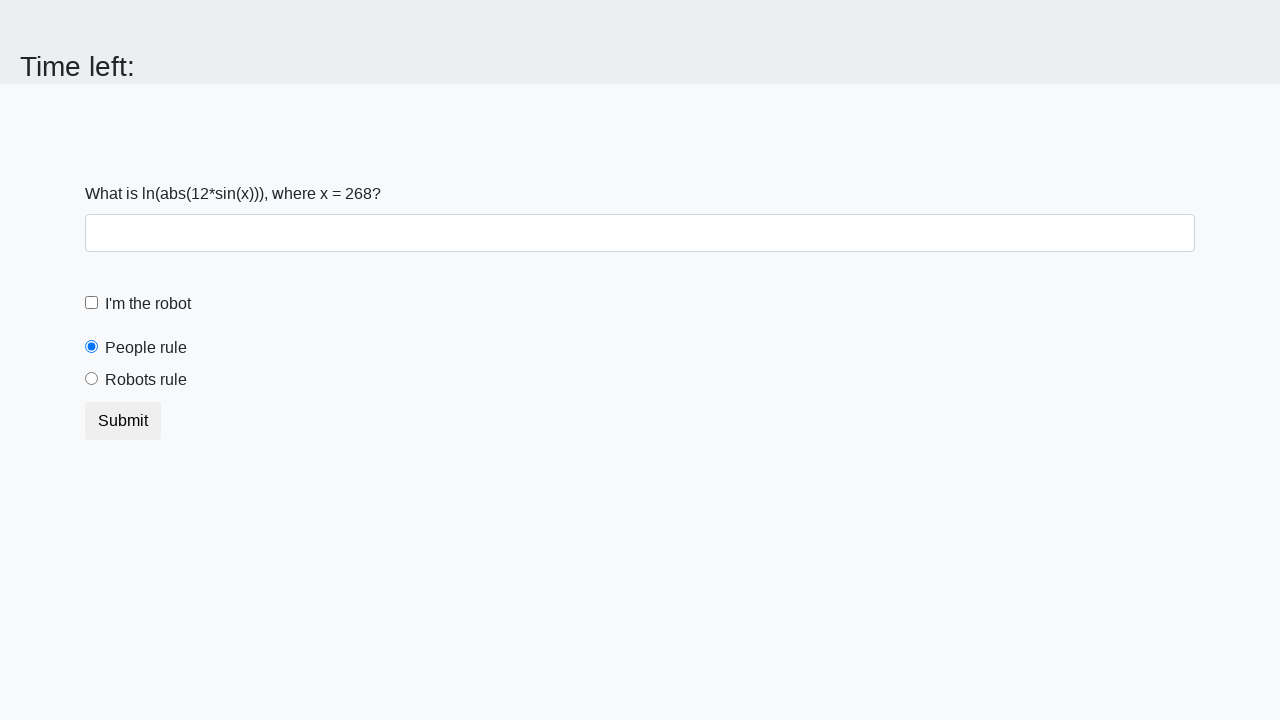

Waited 1 second for result processing
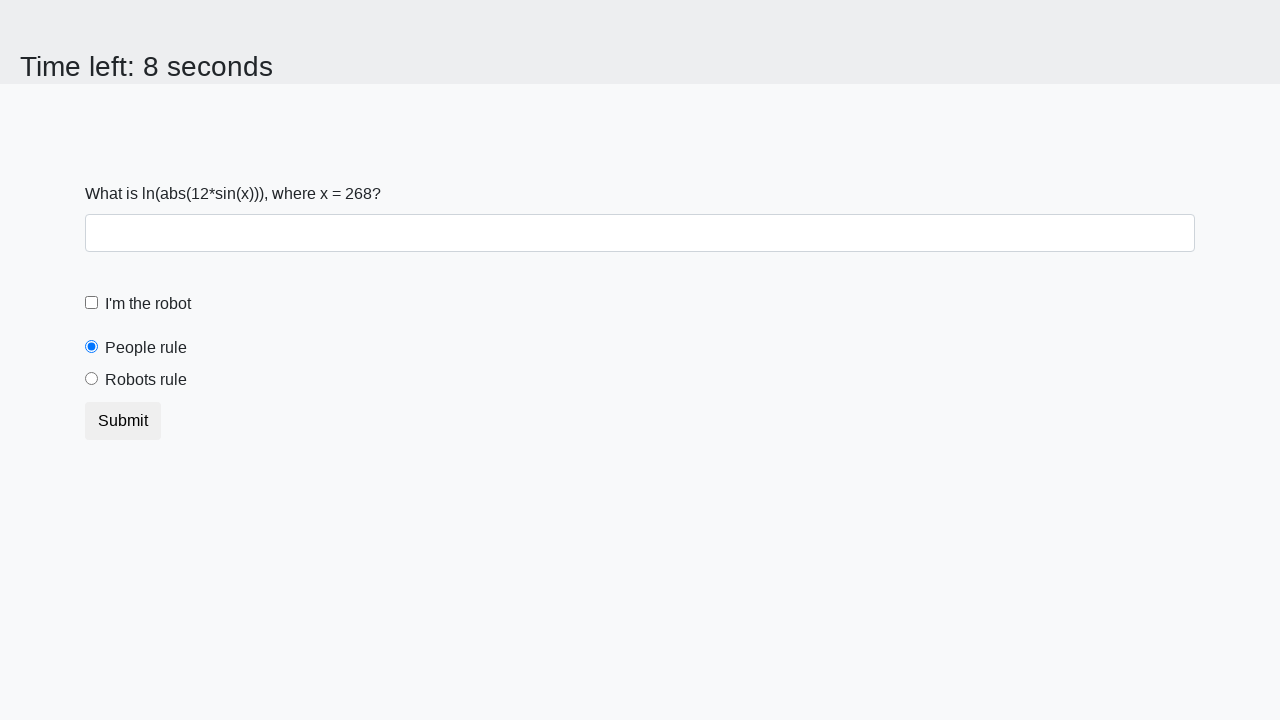

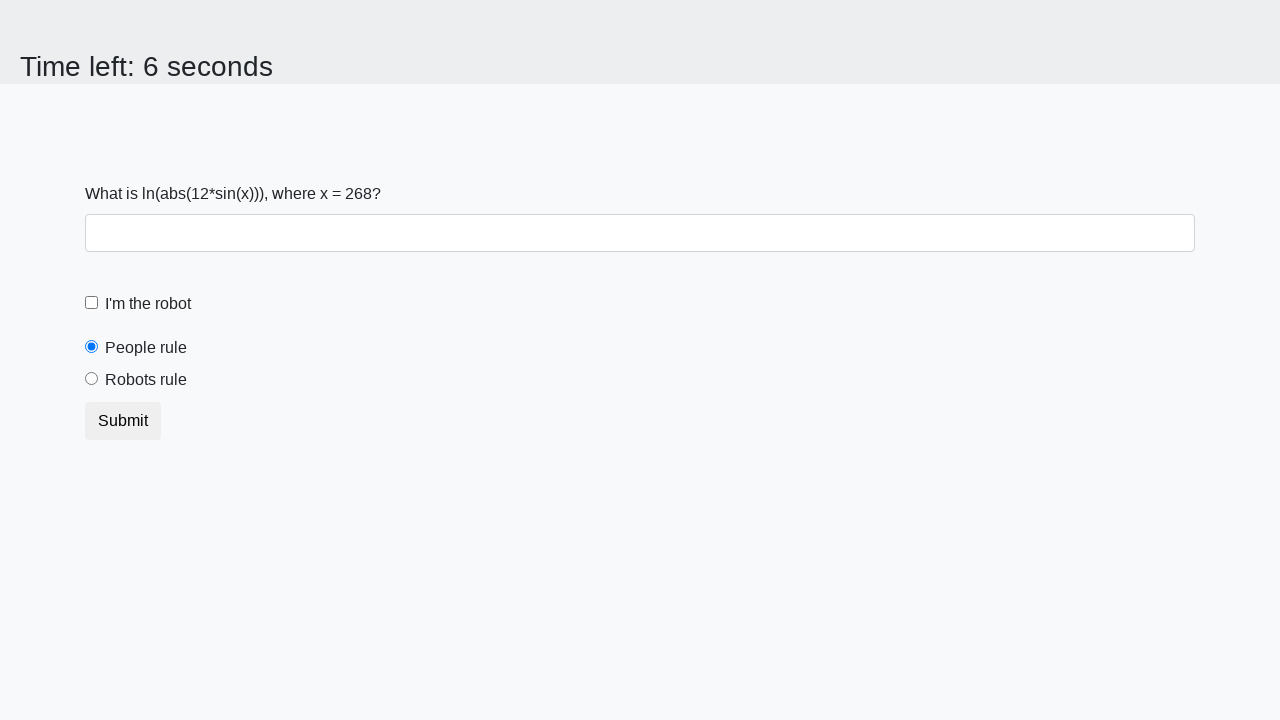